Tests dynamic page behavior by locating dynamic content element, clicking the refresh link, and verifying the page updates with new content.

Starting URL: https://the-internet.herokuapp.com/dynamic_content?with_content=static

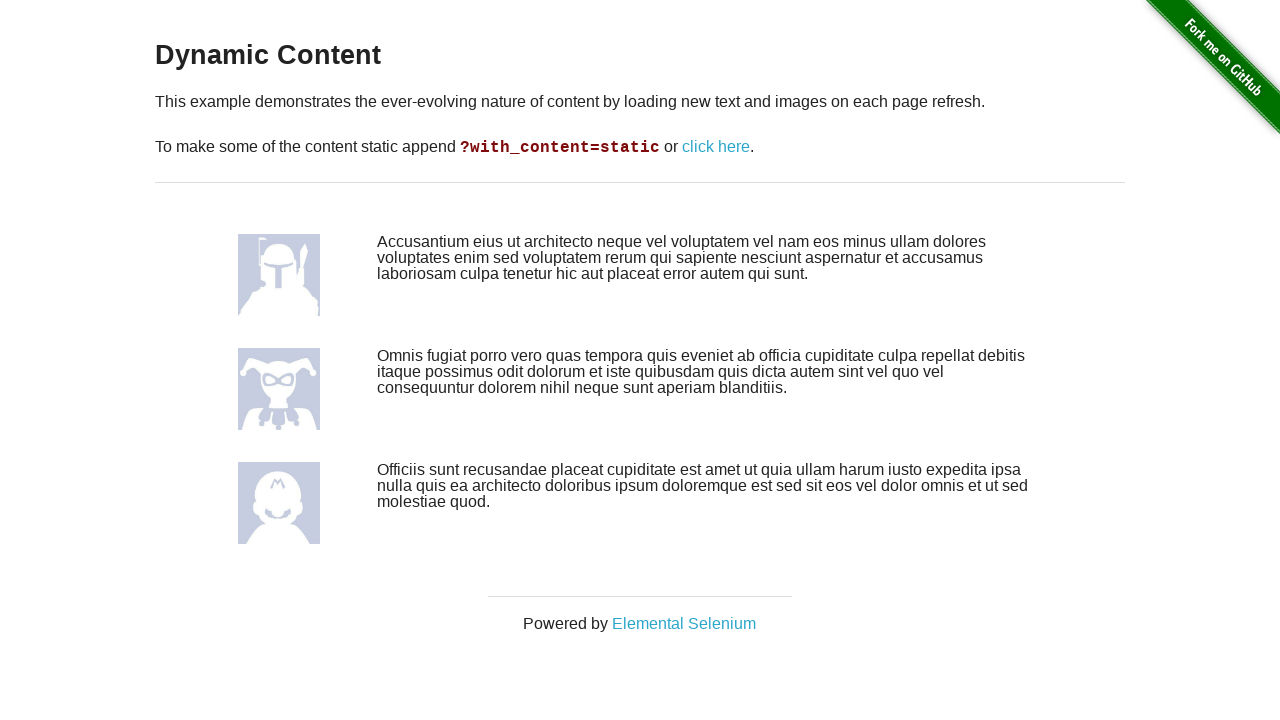

Waited for dynamic content element to load
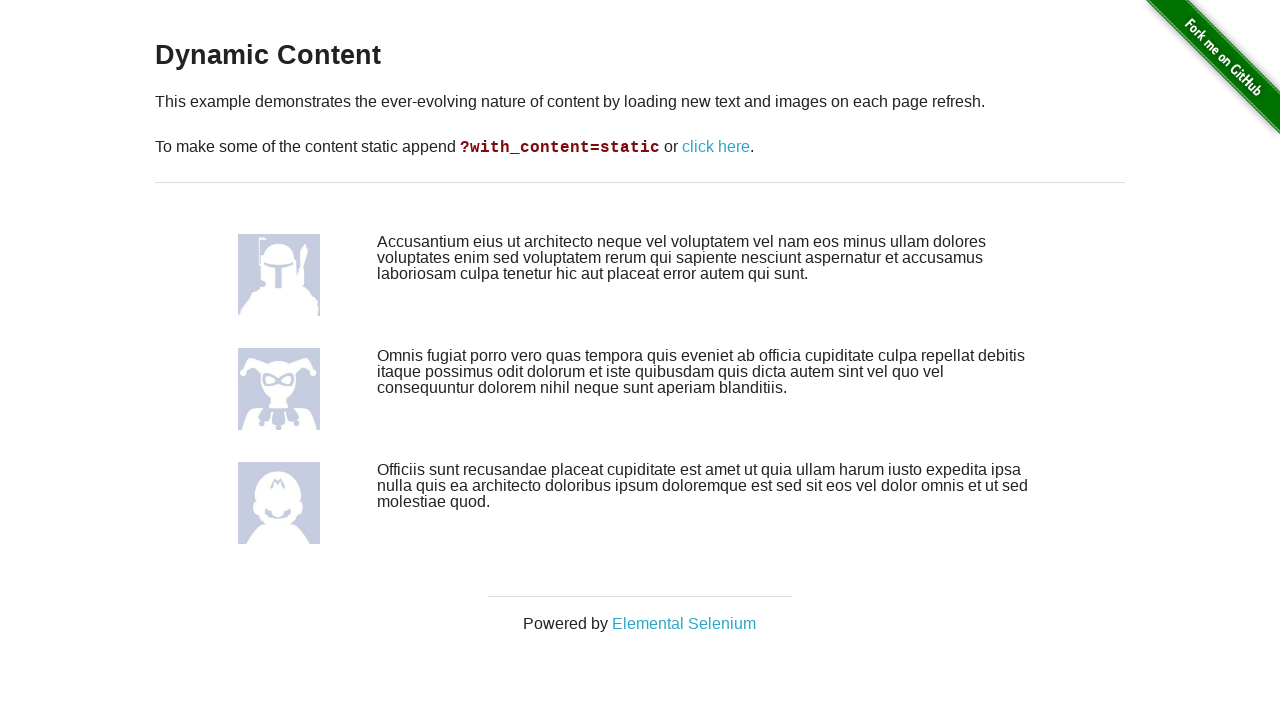

Clicked refresh link to trigger page update at (716, 147) on xpath=//a[.='click here']
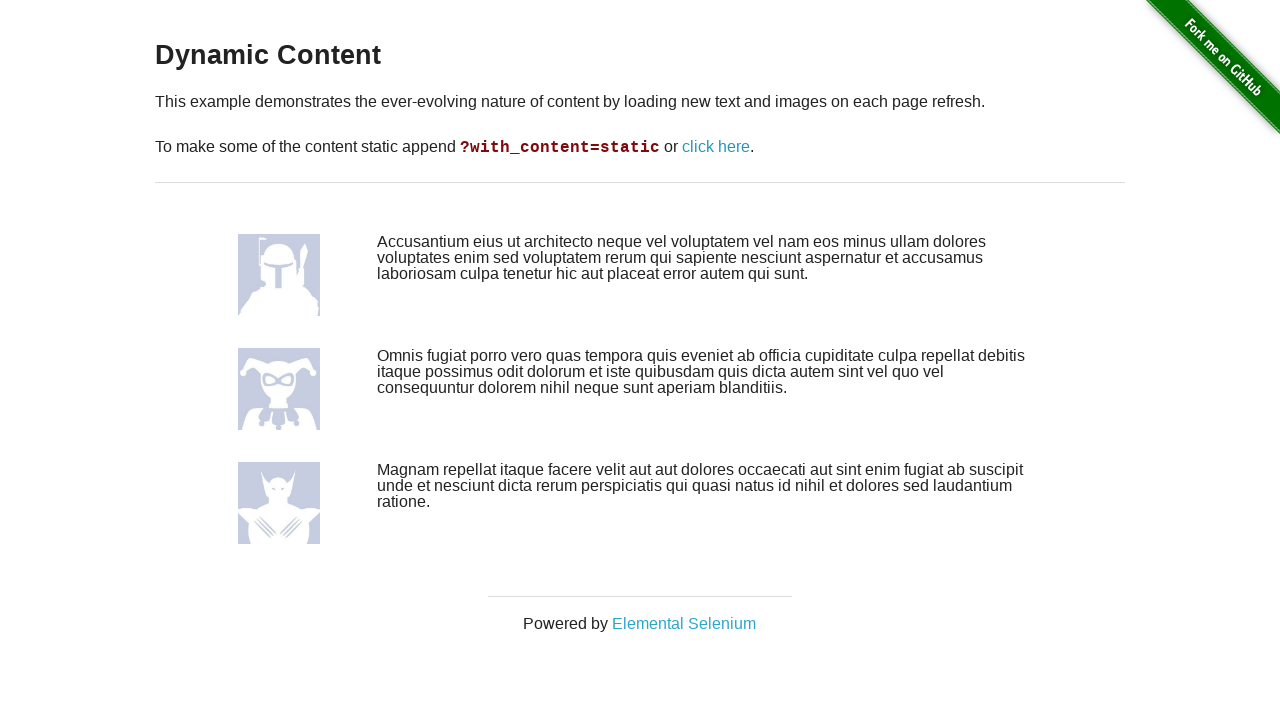

Waited for updated dynamic content to load after refresh
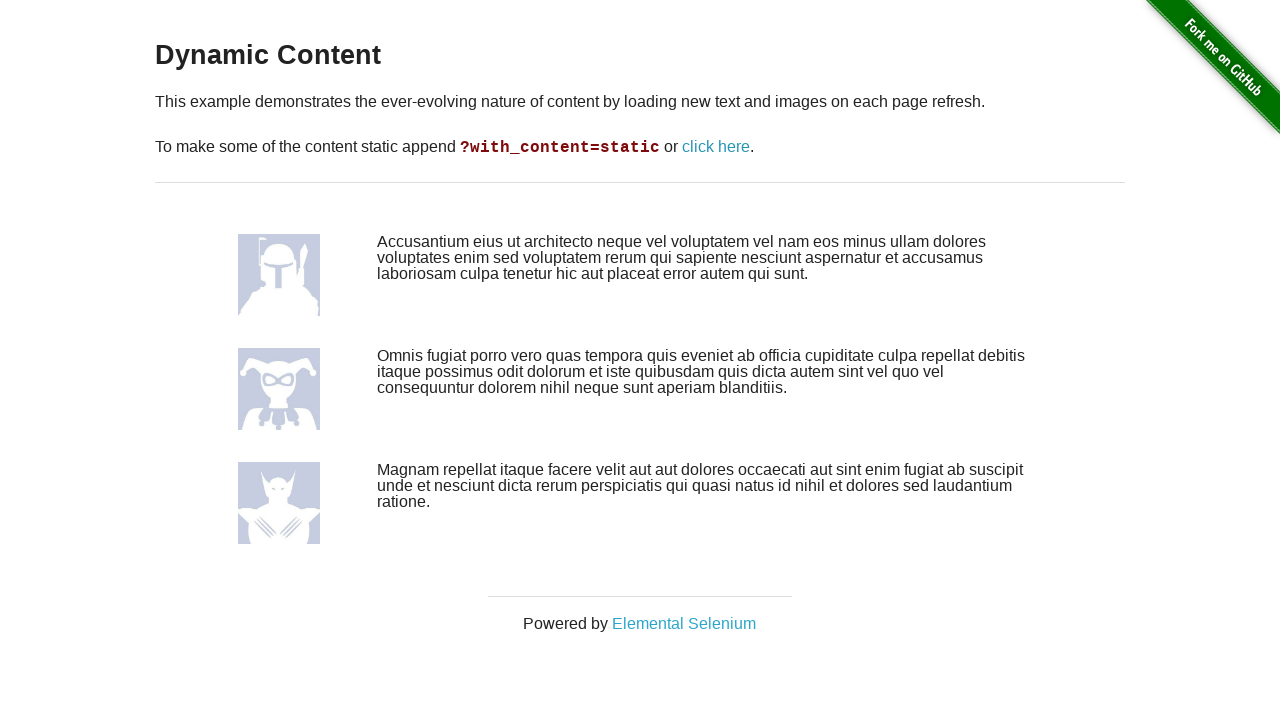

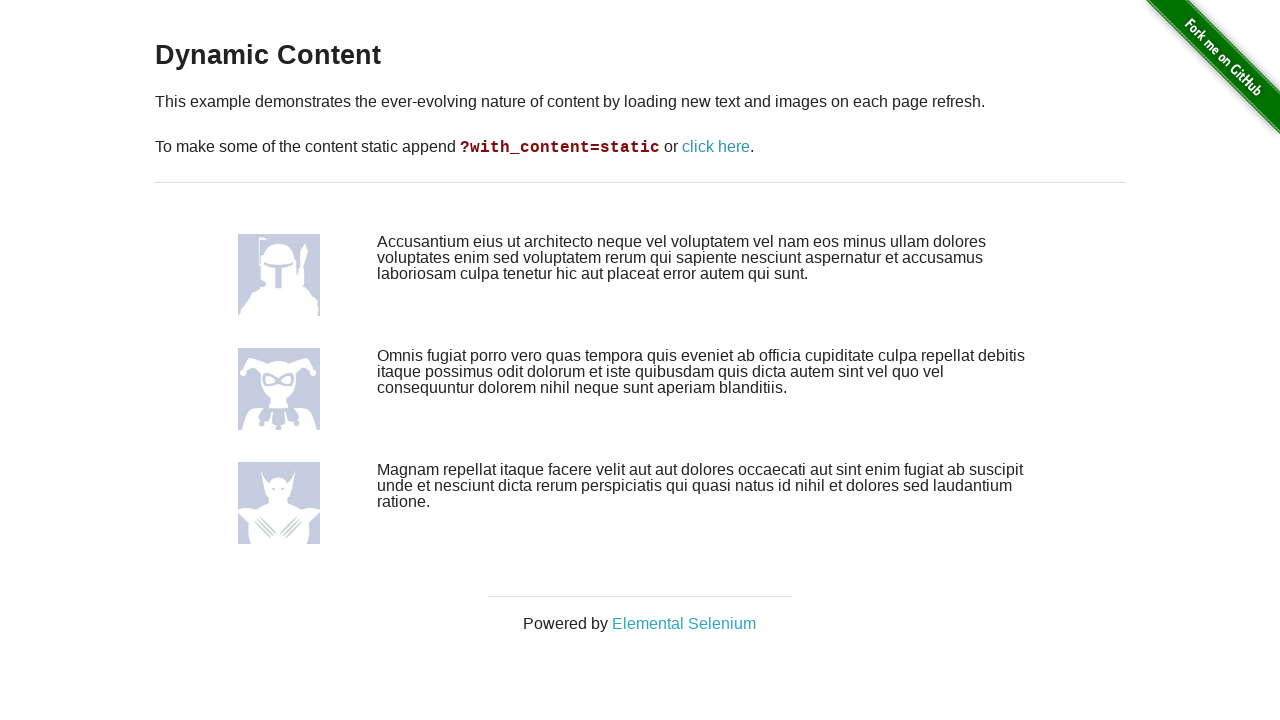